Fills out a practice form on Techlistic website including personal information, experience level, profession, tools, and submits the form

Starting URL: https://www.techlistic.com/p/selenium-practice-form.html

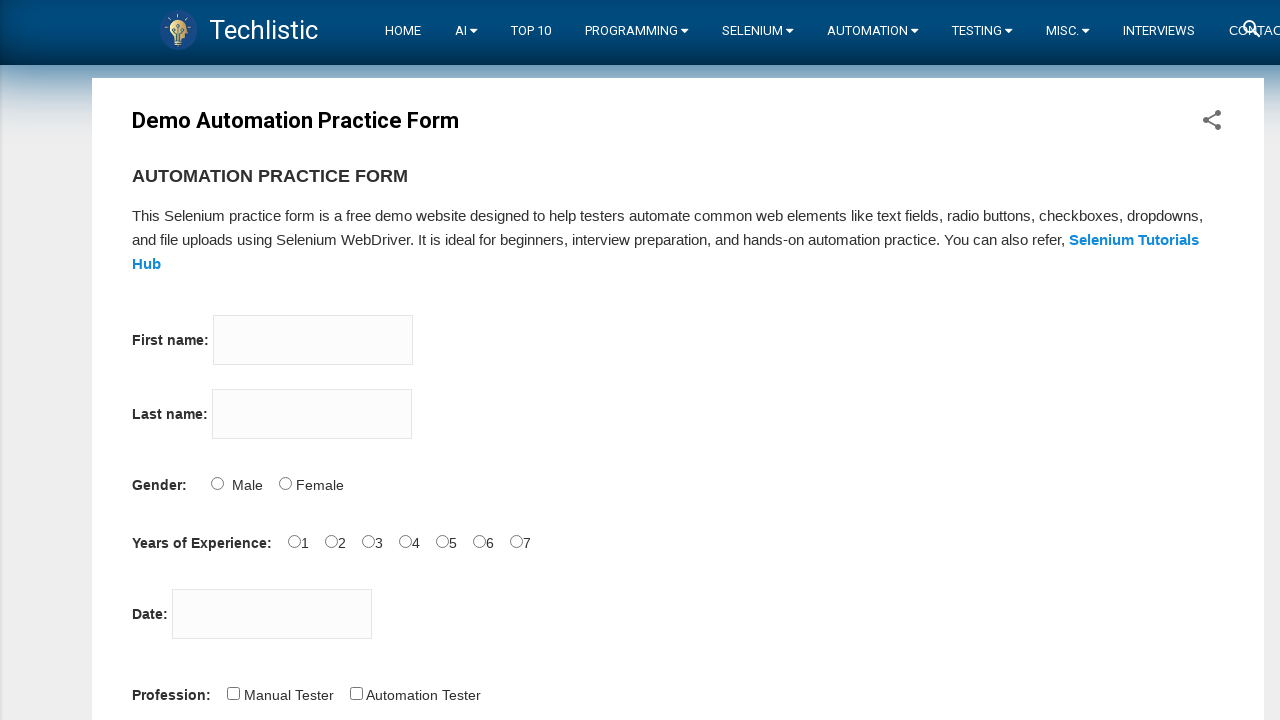

Filled first name field with 'Halime' on input[name='firstname']
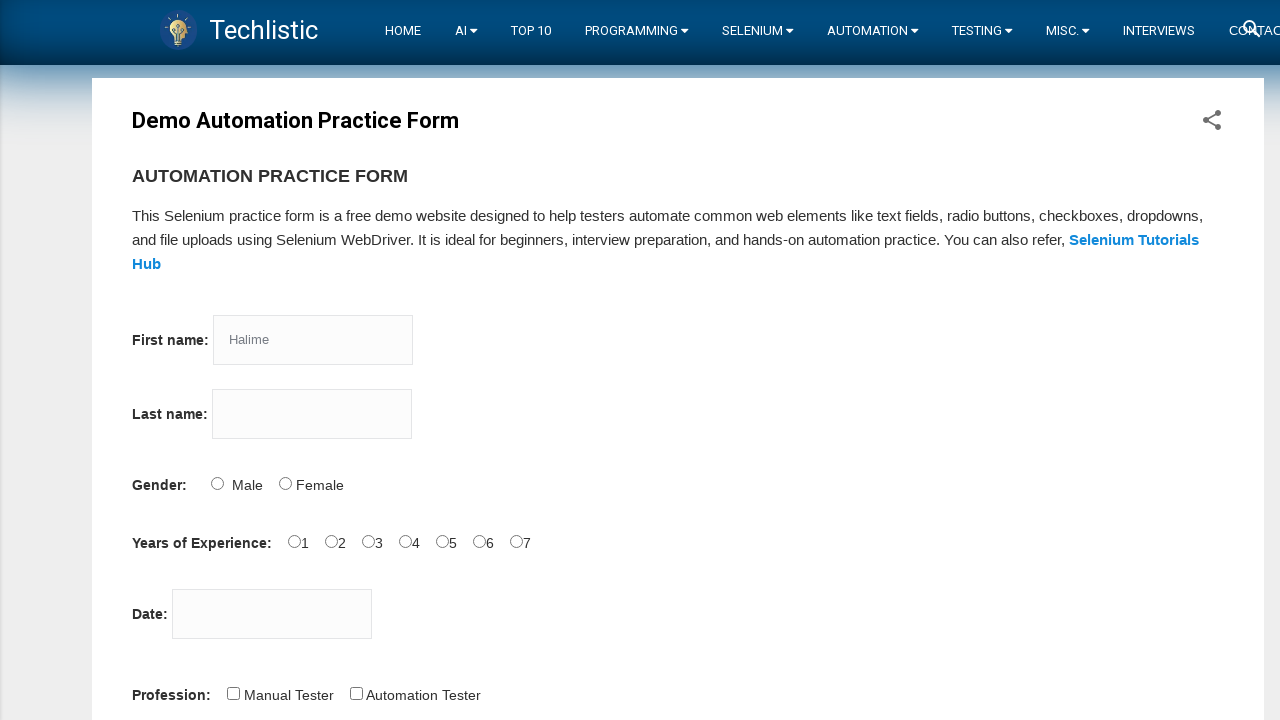

Filled last name field with 'Lafci' on input[name='lastname']
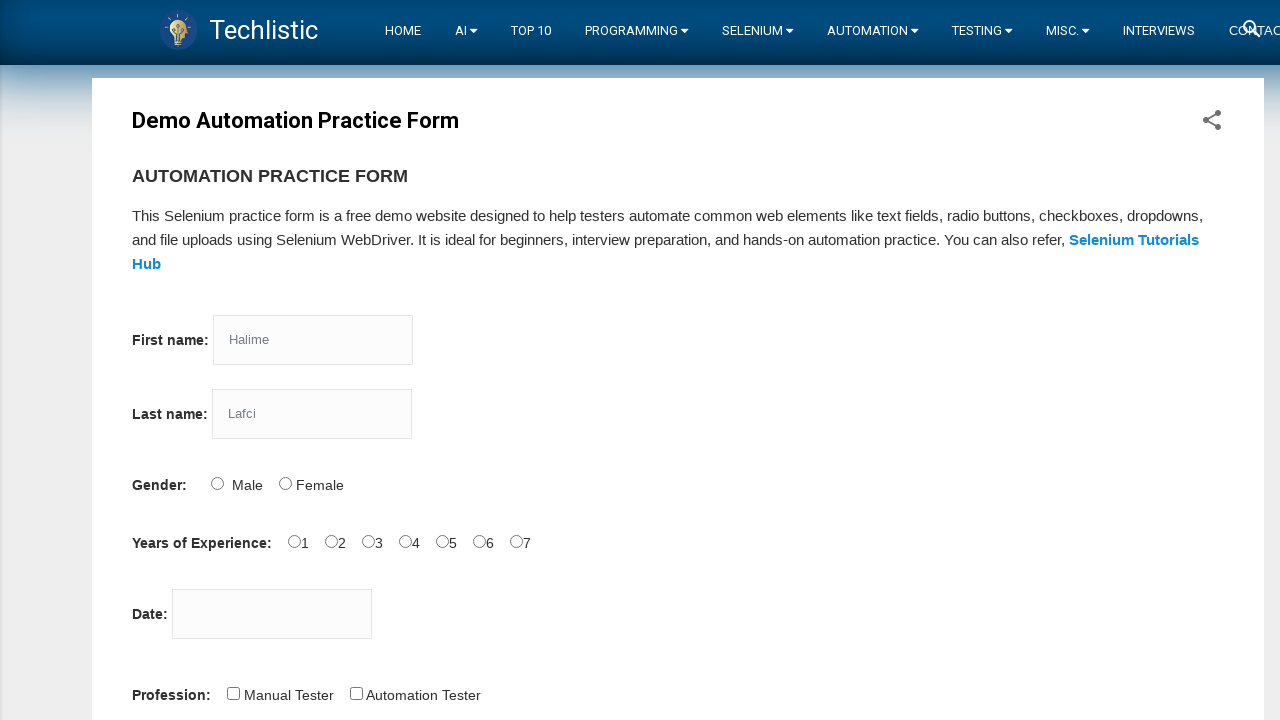

Selected 'Male' gender option at (217, 483) on input[value='Male']
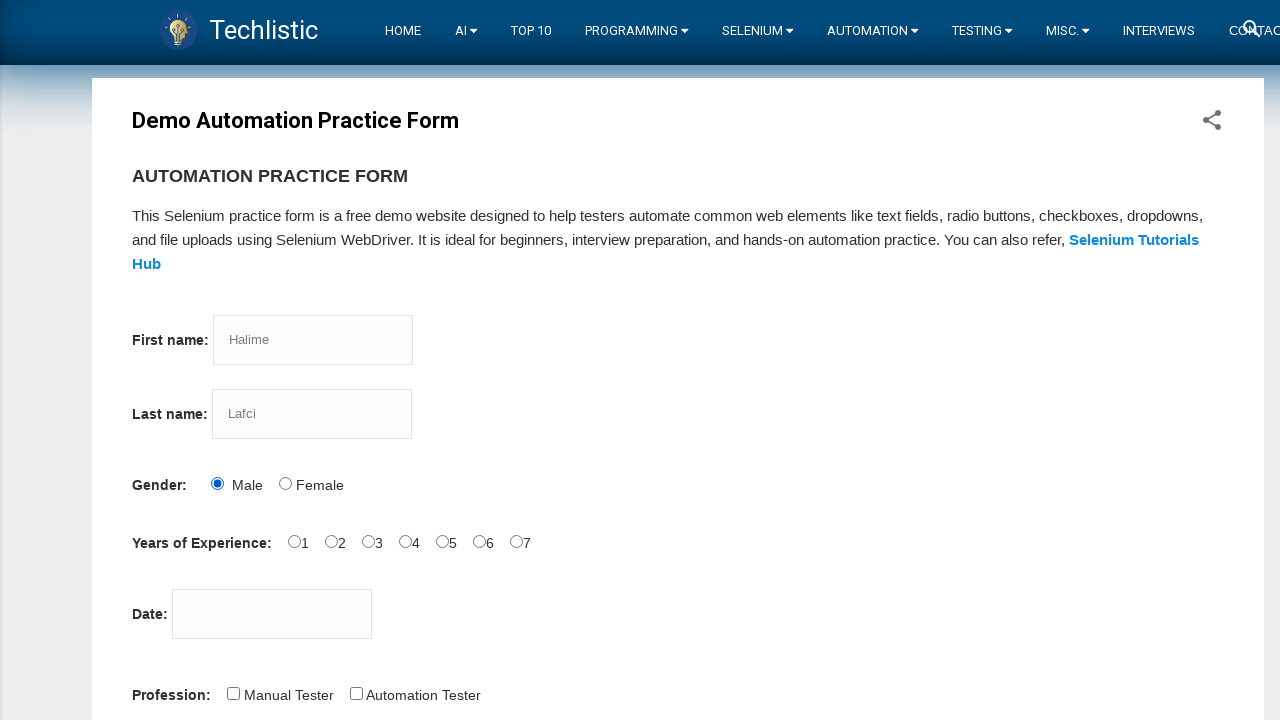

Selected experience level '0-1 year' at (294, 541) on input#exp-0
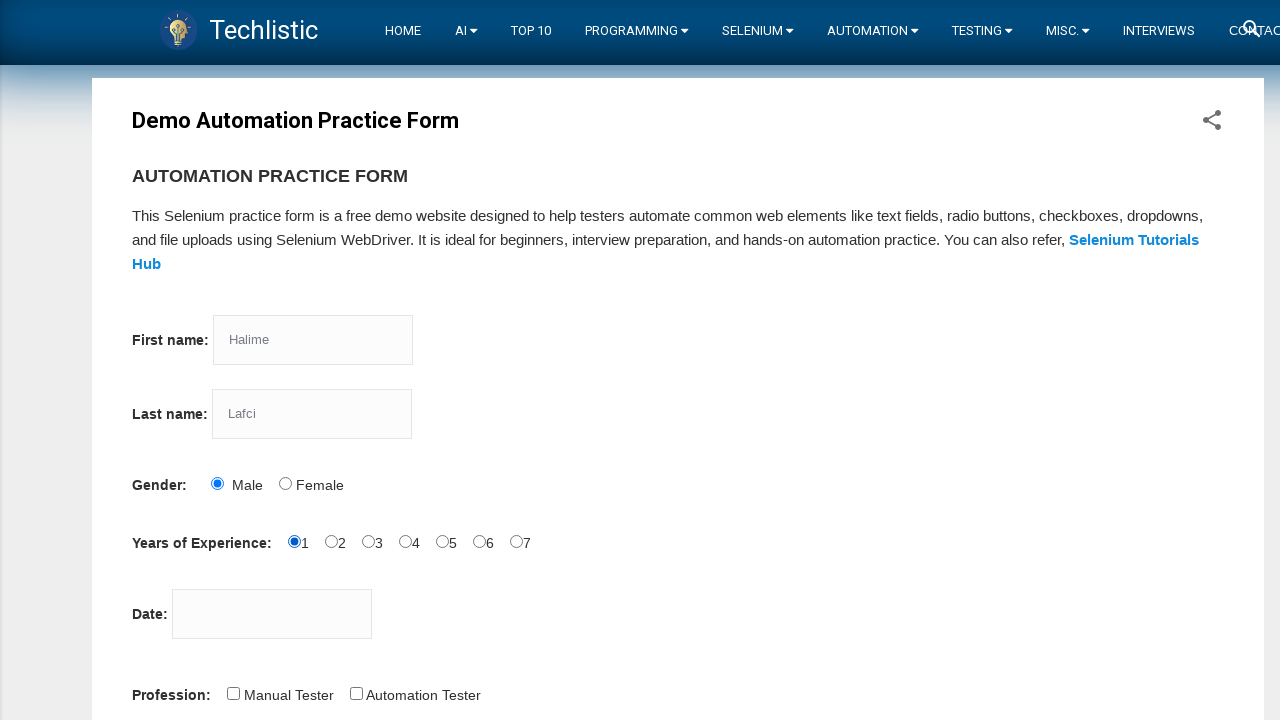

Filled date field with '28.09.2022' on input#datepicker
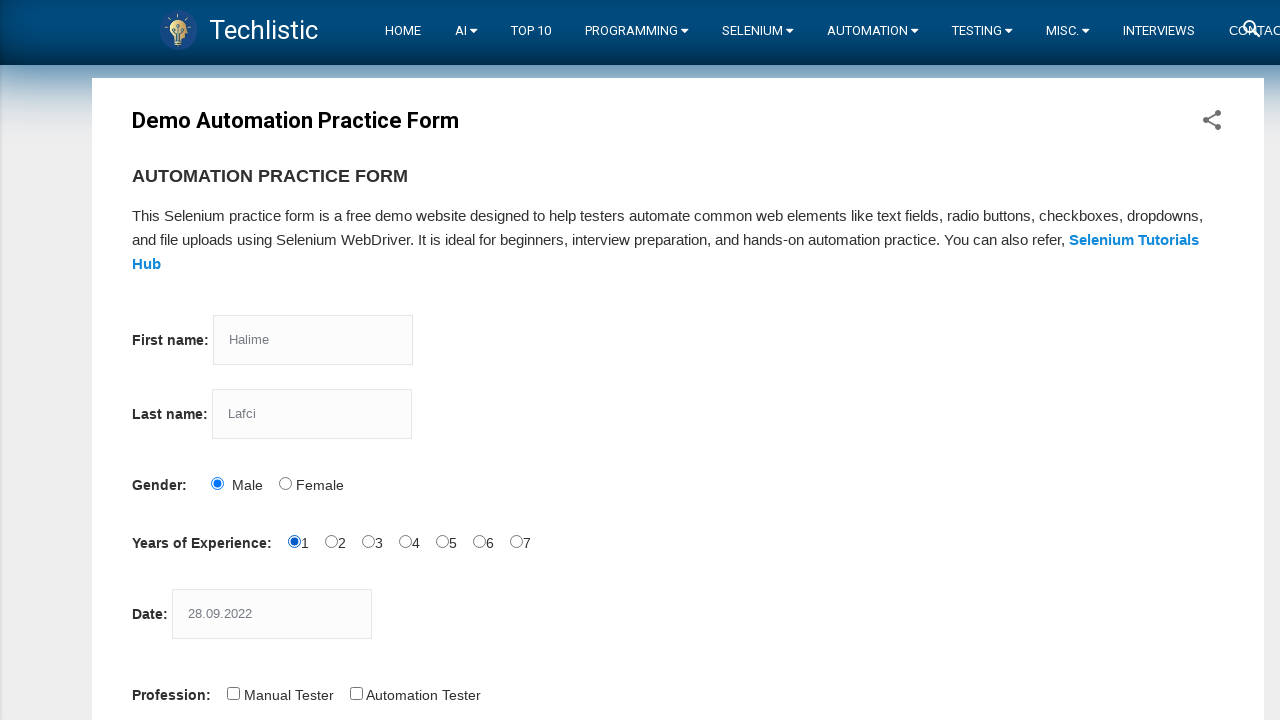

Selected 'Automation Tester' profession at (356, 693) on input#profession-1
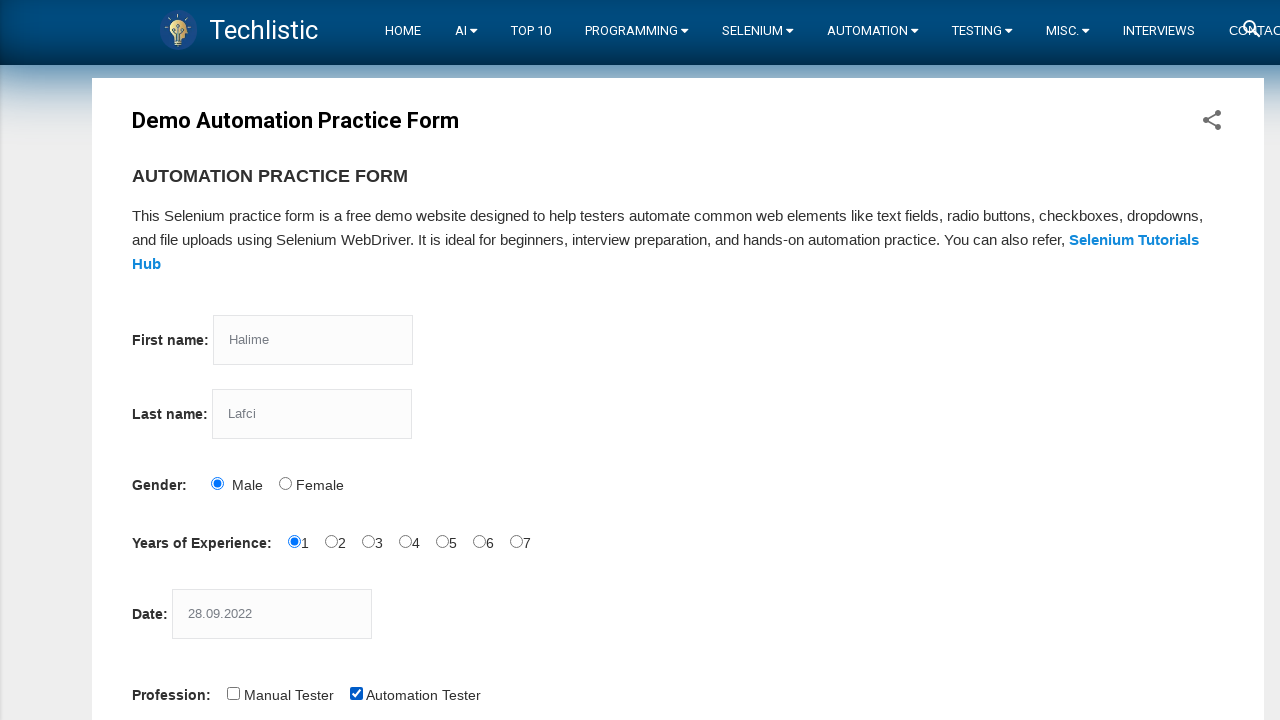

Selected 'Selenium Webdriver' tool at (446, 360) on input#tool-2
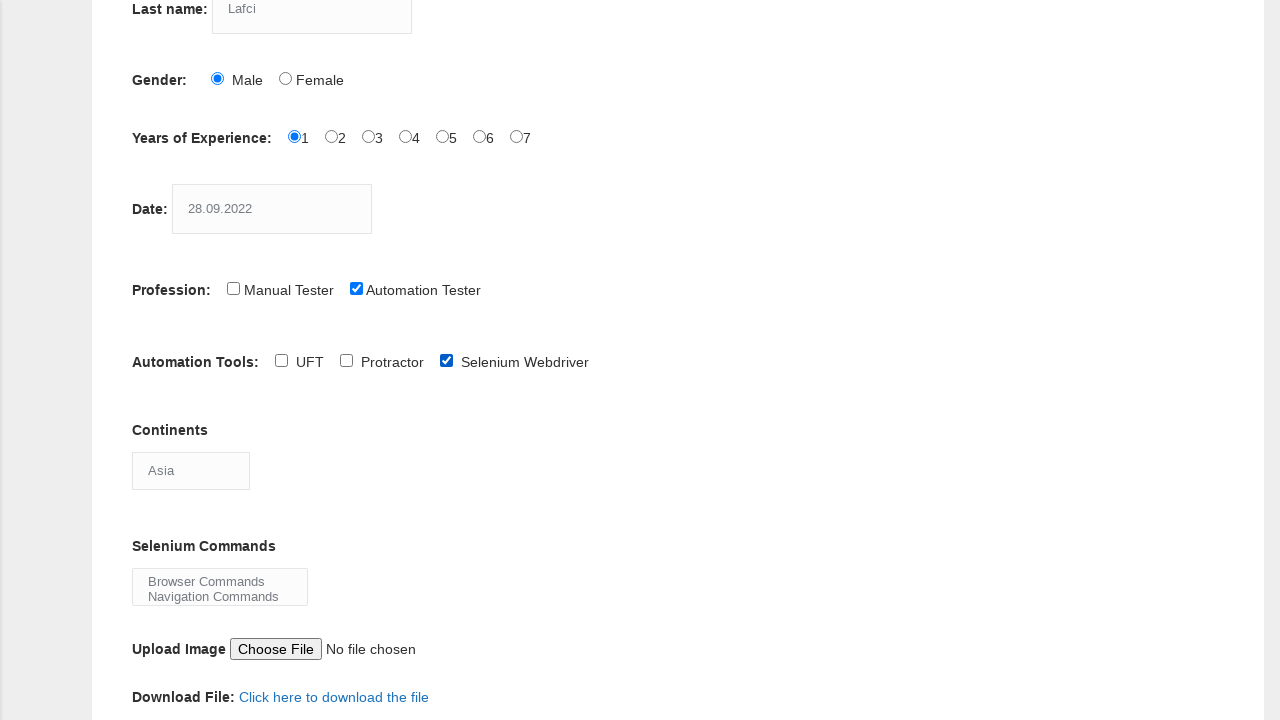

Selected 'Antarctica' continent on select#continents
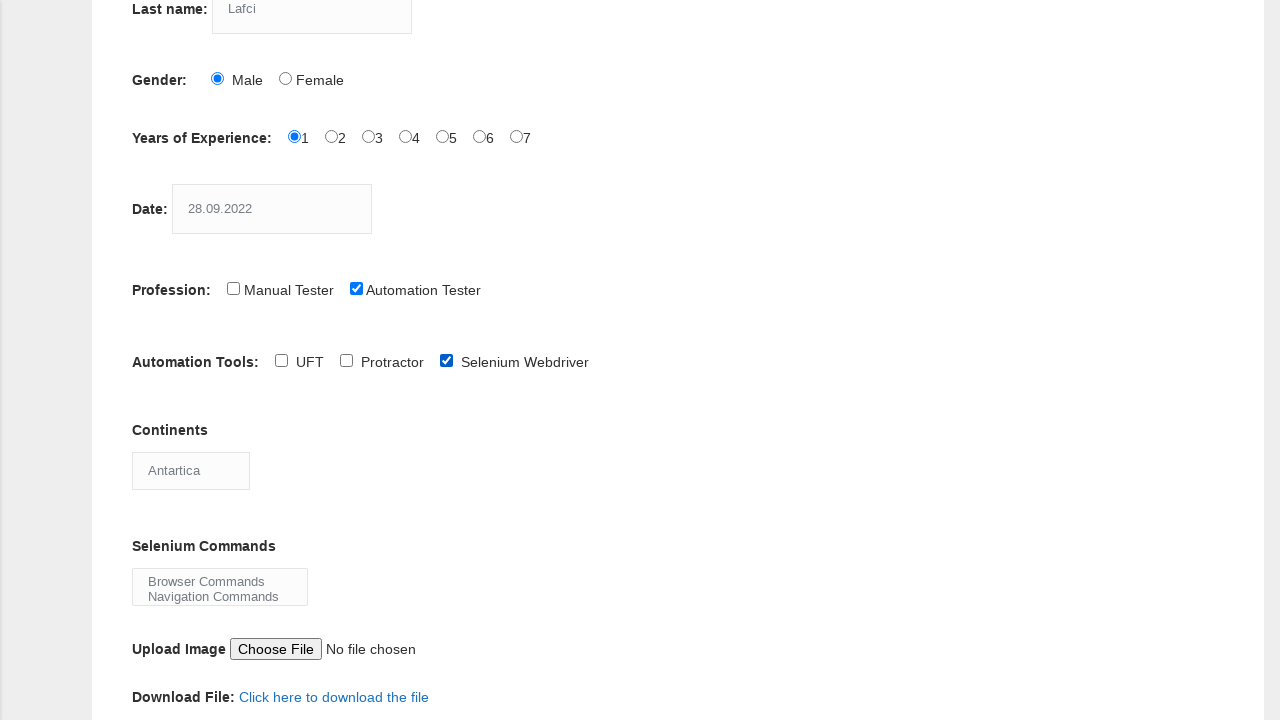

Selected first command from selenium commands dropdown at (220, 581) on select#selenium_commands > option:nth-child(1)
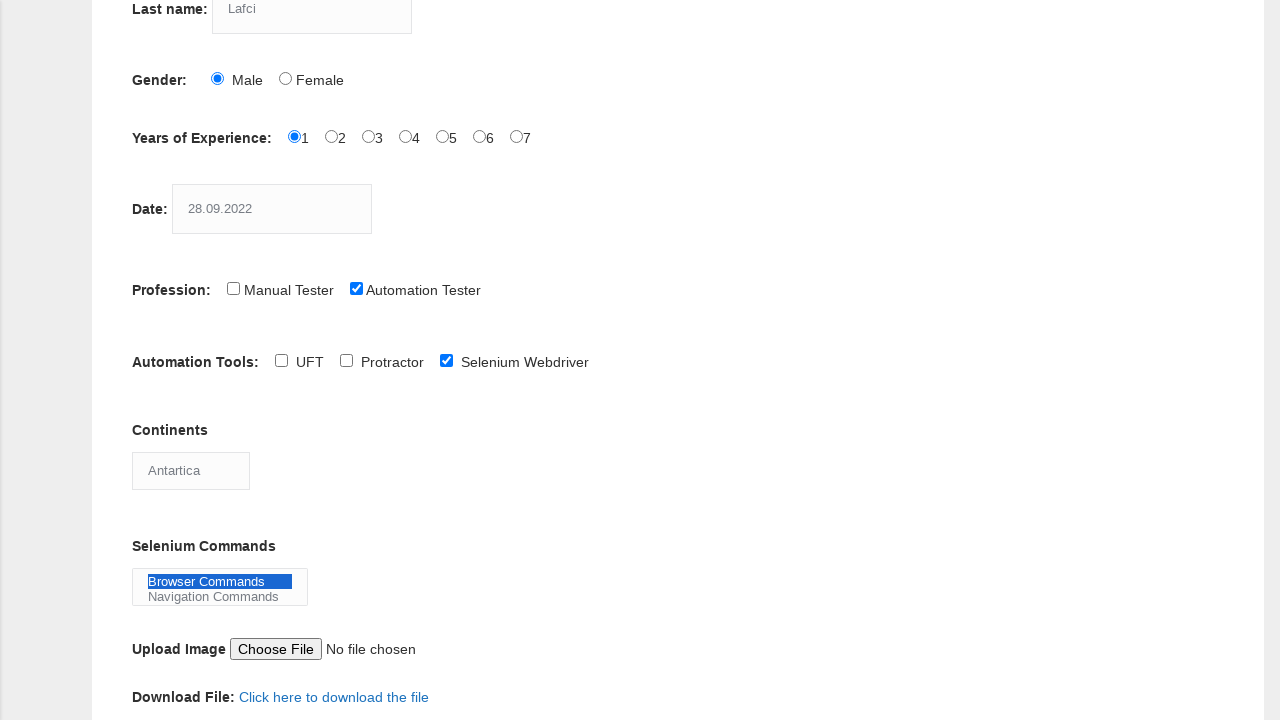

Submitted the practice form at (157, 360) on button#submit
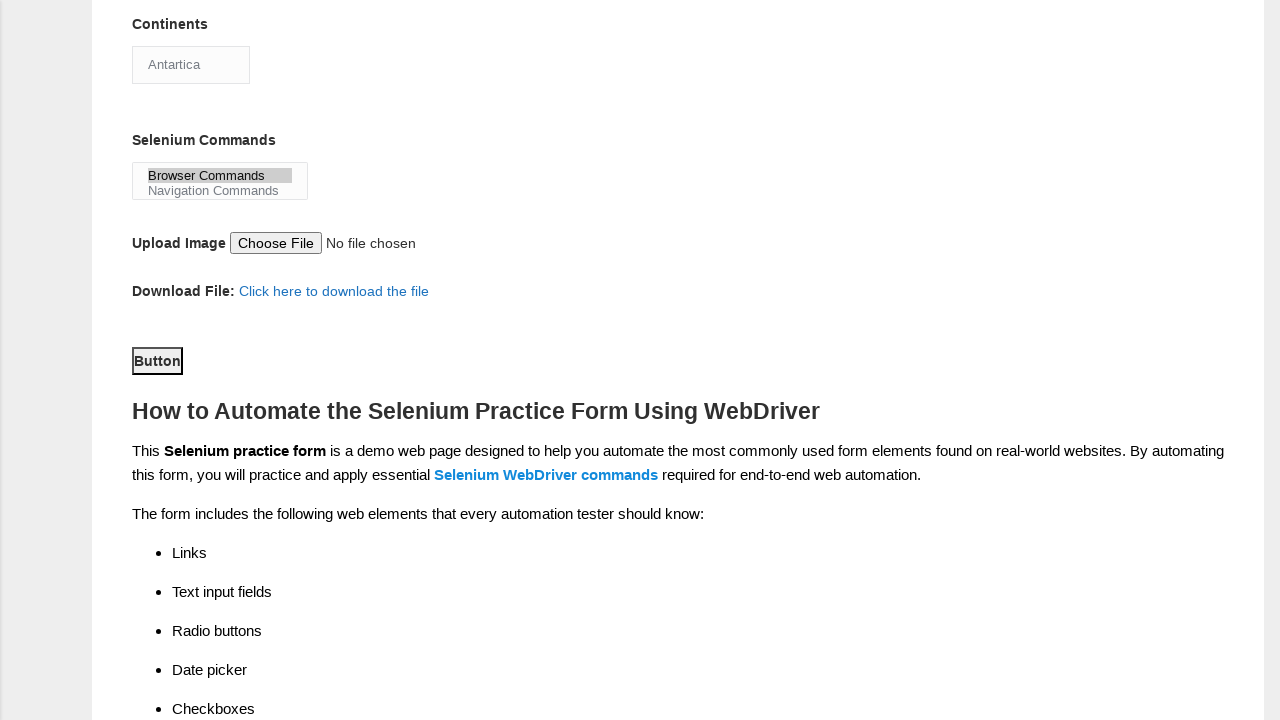

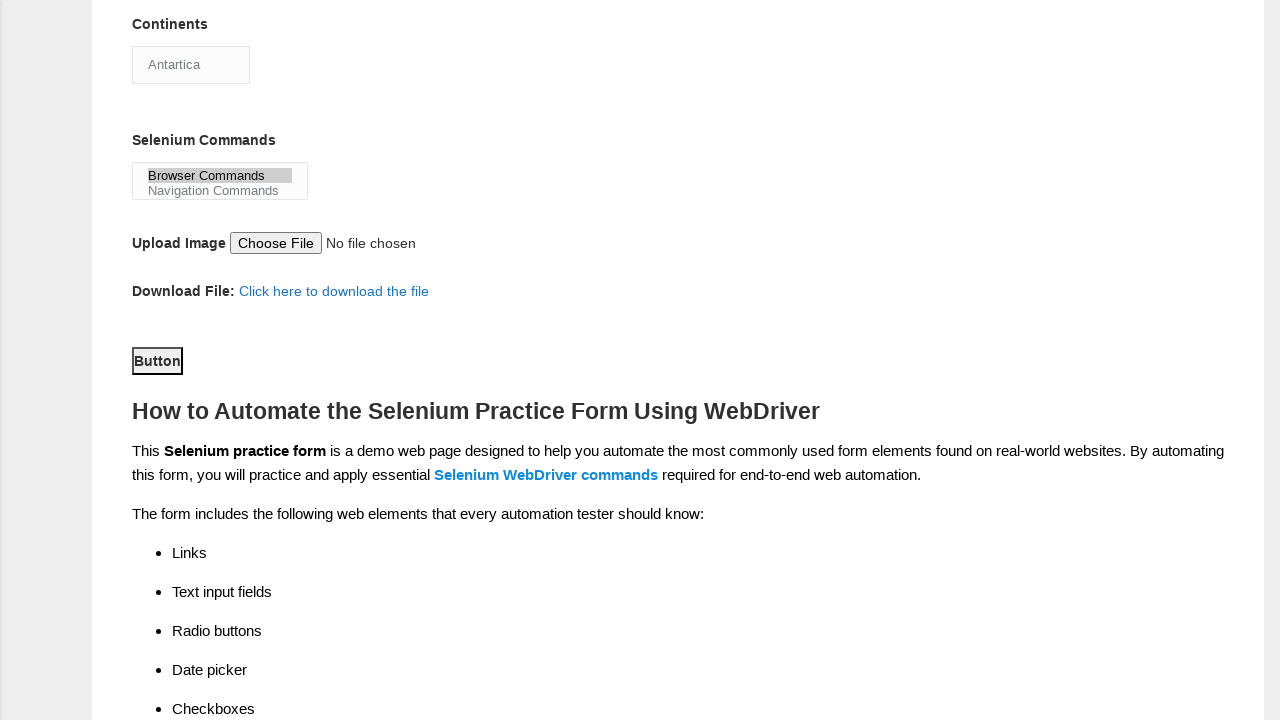